Tests that single character tasks cannot be created

Starting URL: https://todomvc.com/examples/react/dist/

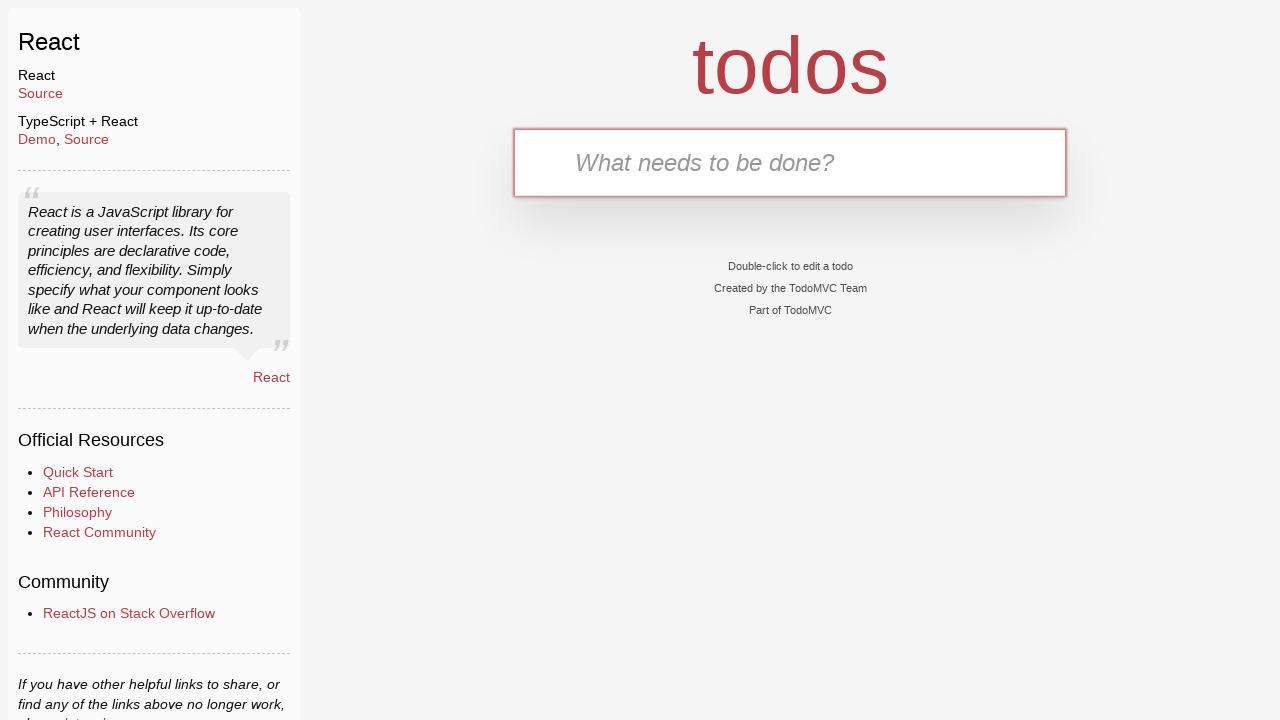

Located the todo input field
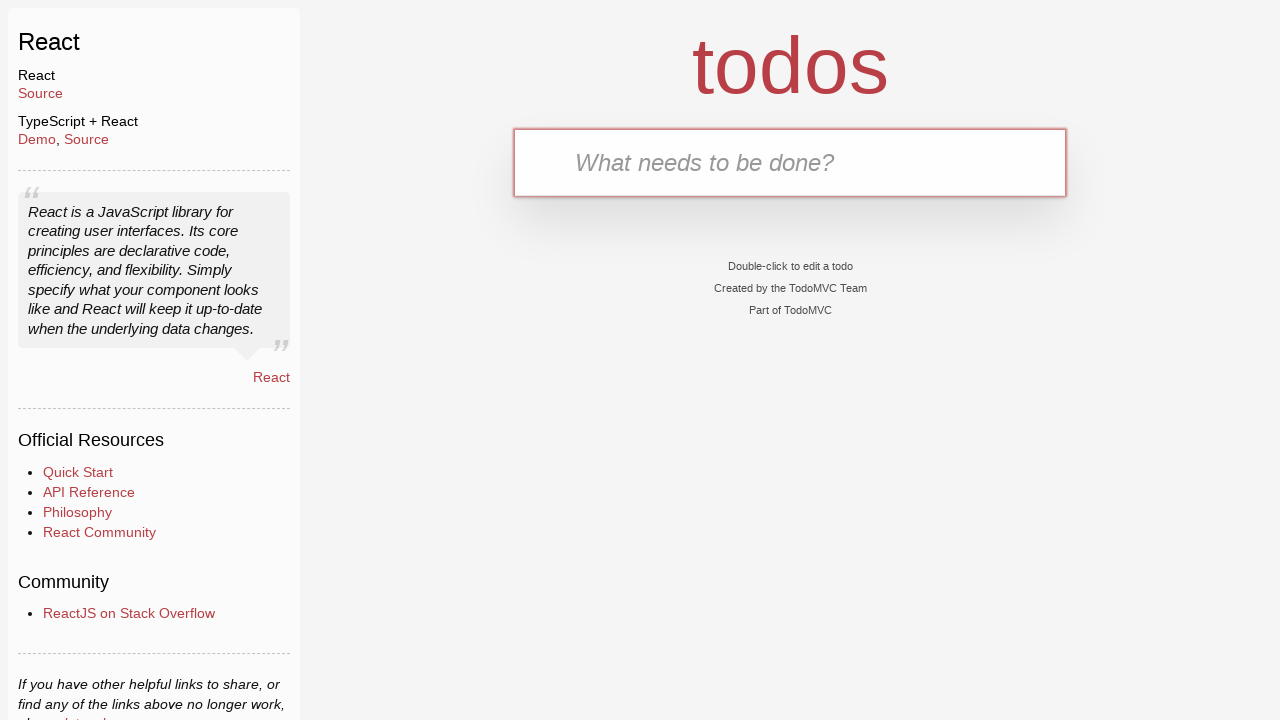

Filled todo input with single character 'a' on #todo-input
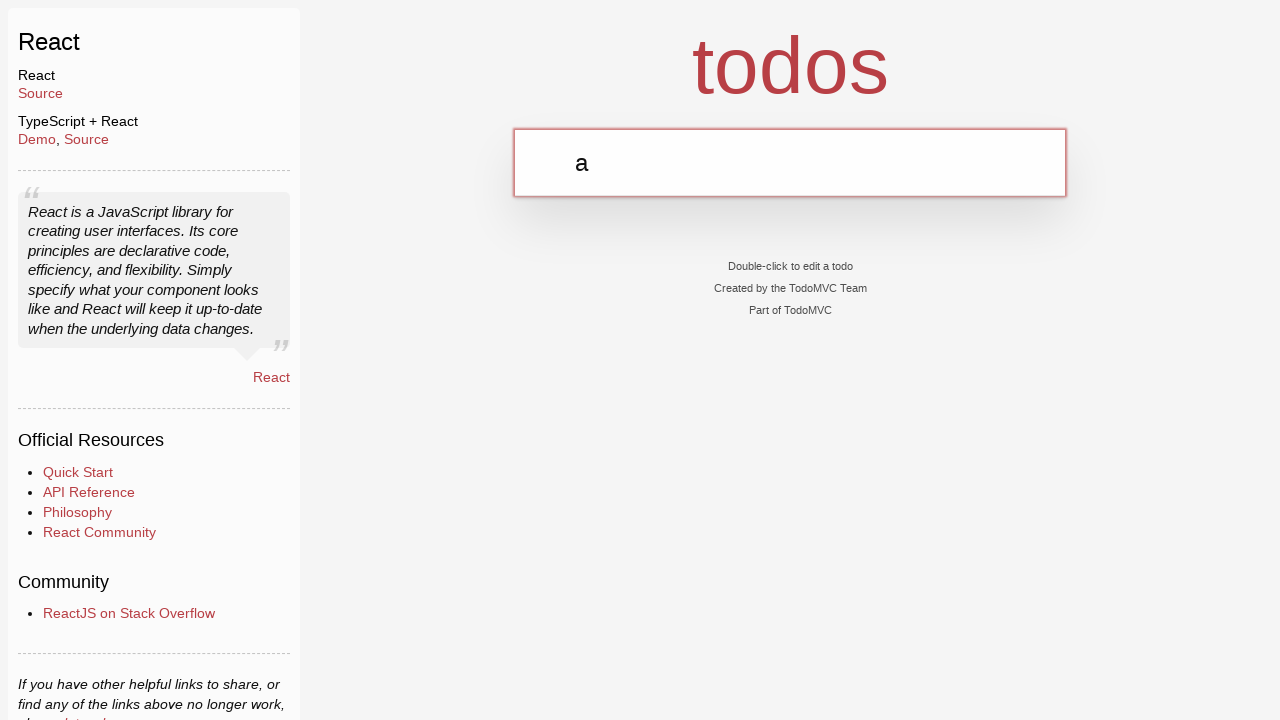

Pressed Enter to attempt task creation on #todo-input
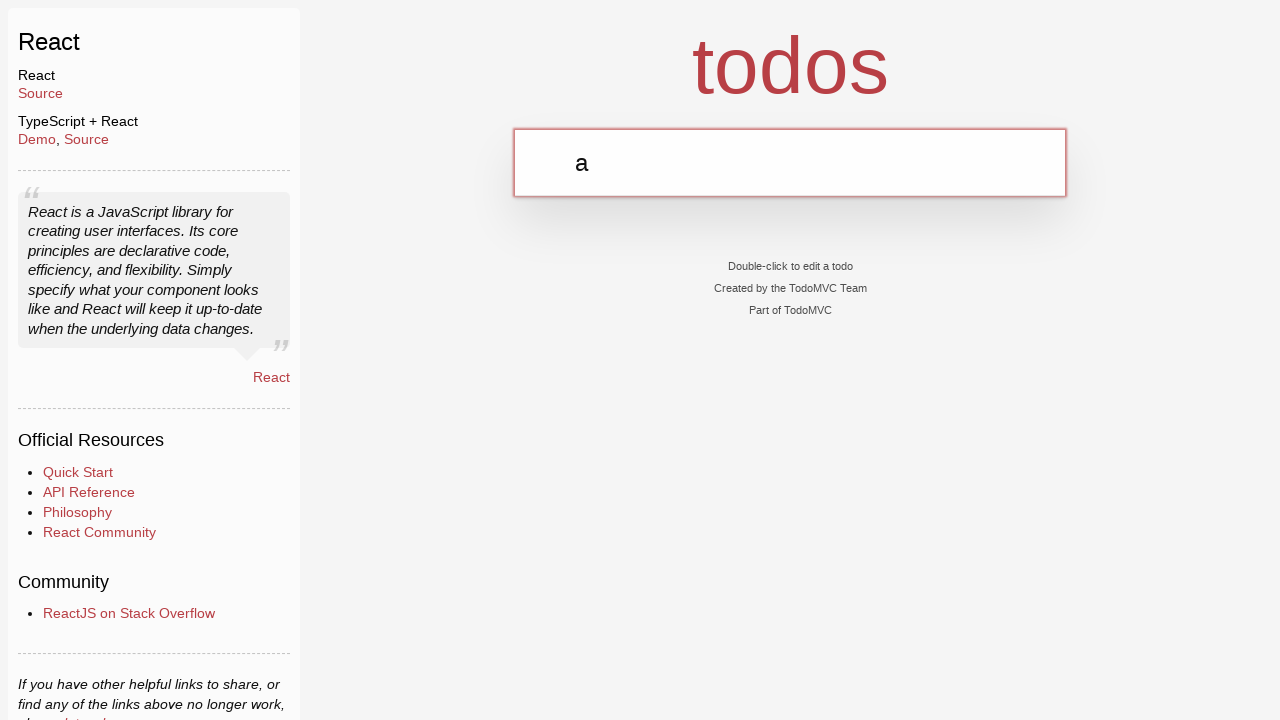

Located all task items
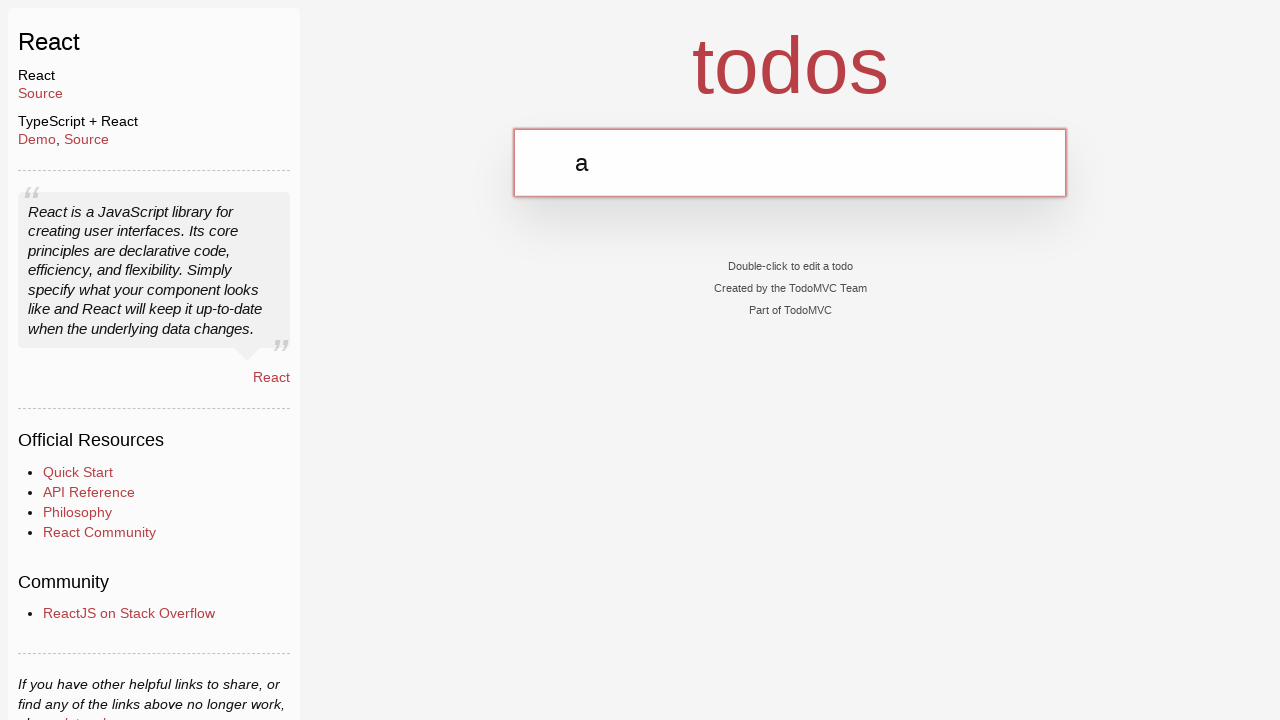

Verified that no task was created (count == 0)
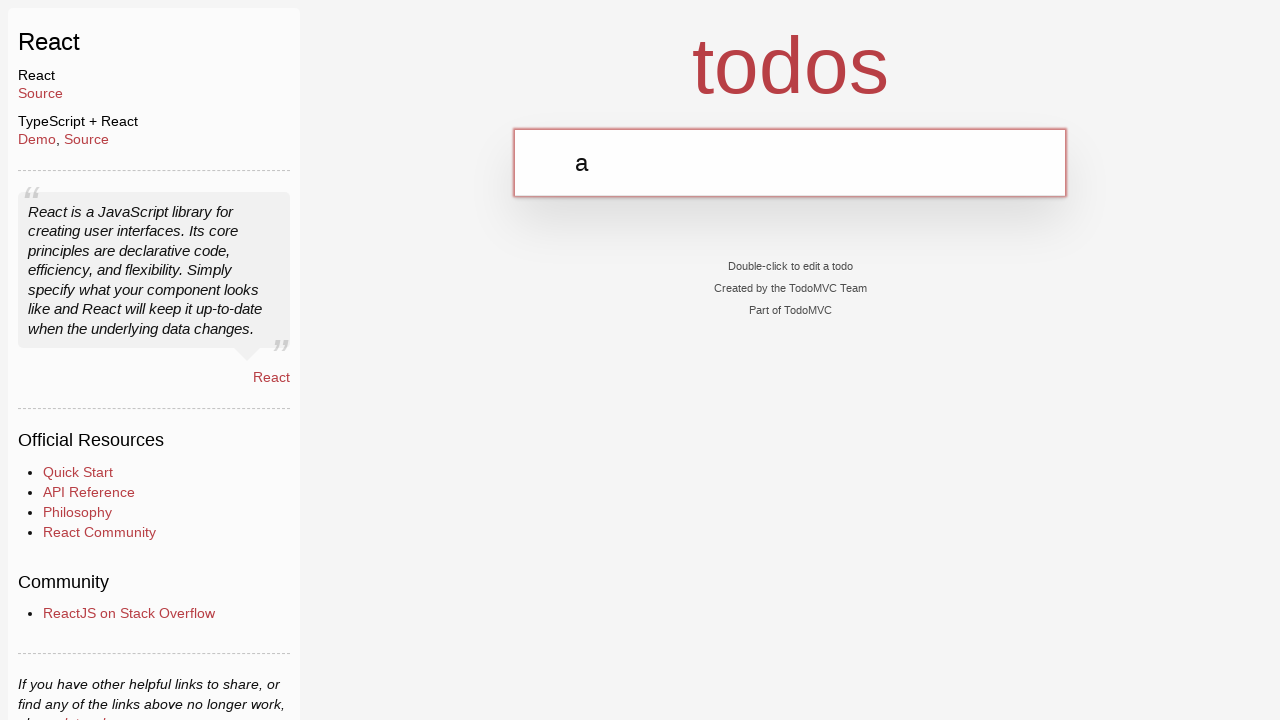

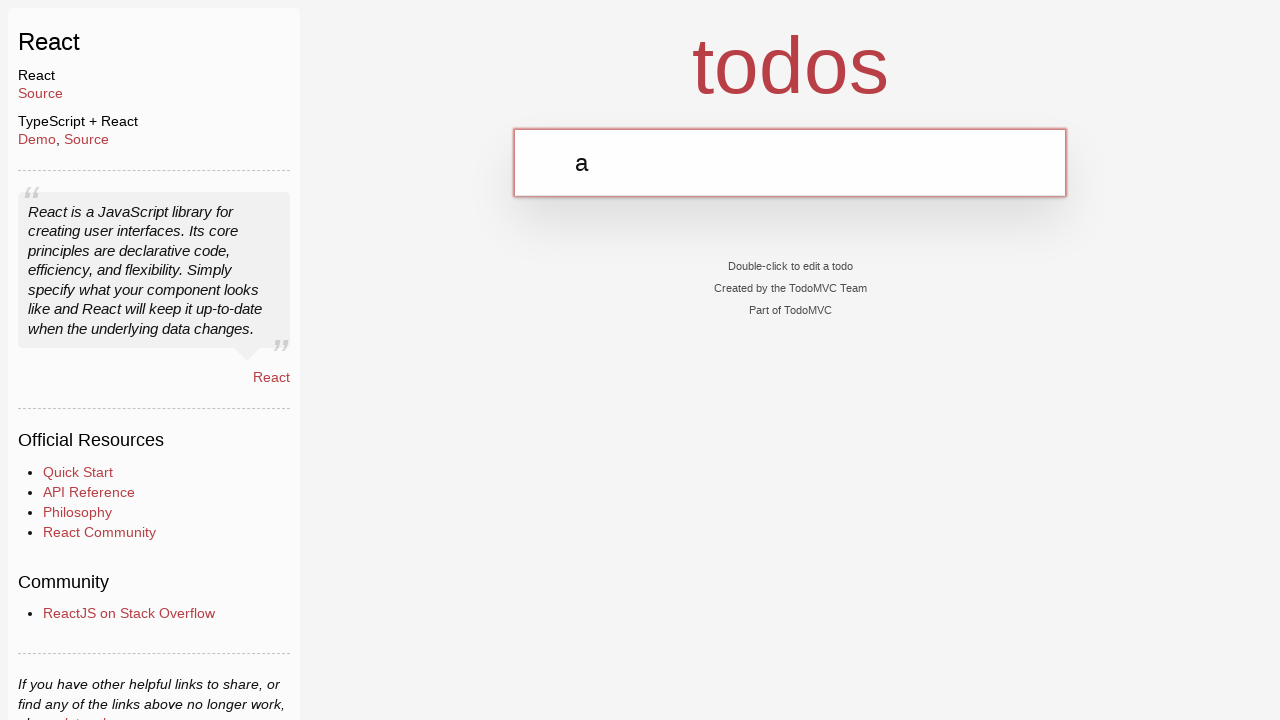